Navigates to OrangeHRM demo login page and verifies the page loads successfully

Starting URL: https://opensource-demo.orangehrmlive.com/web/index.php/auth/login

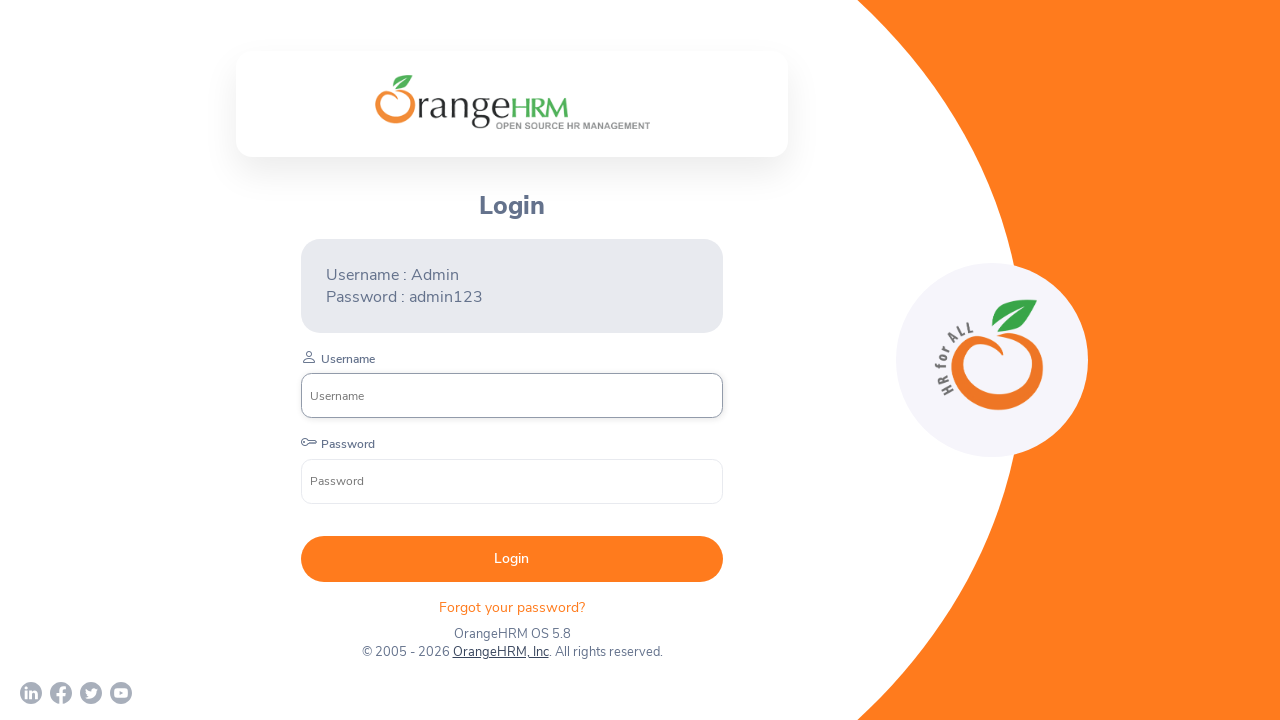

Waited for username input field to load on OrangeHRM login page
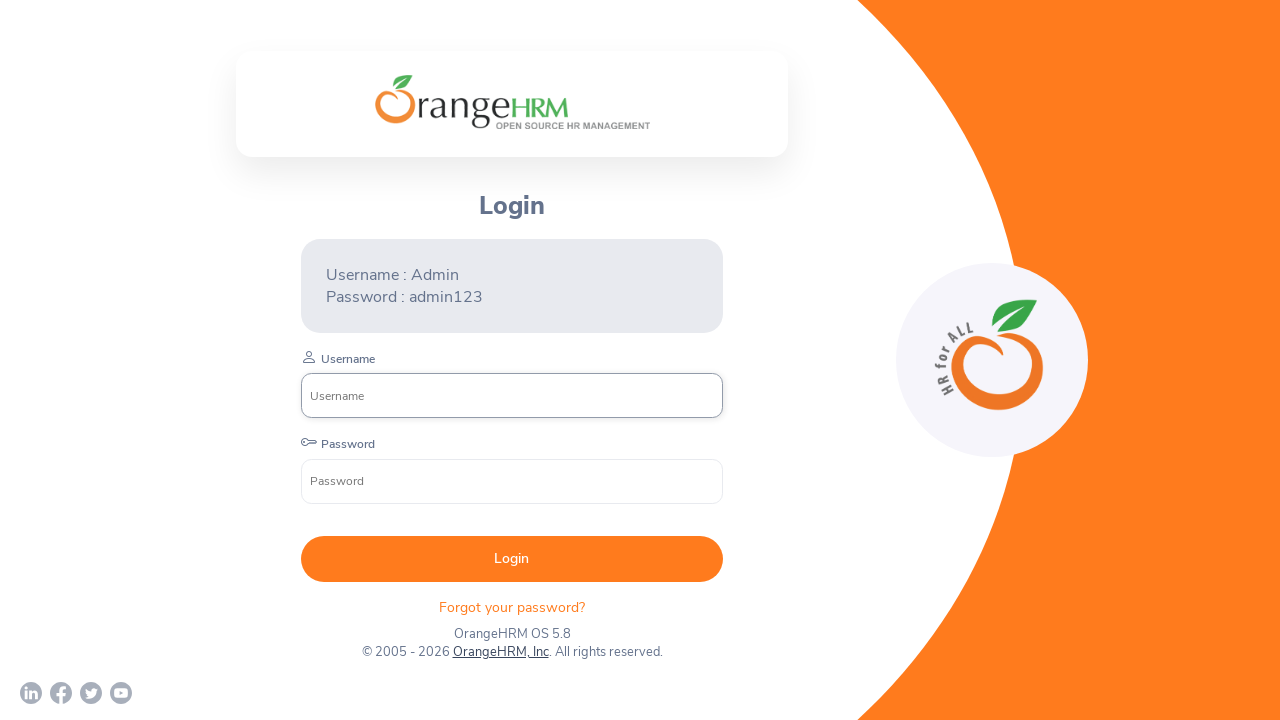

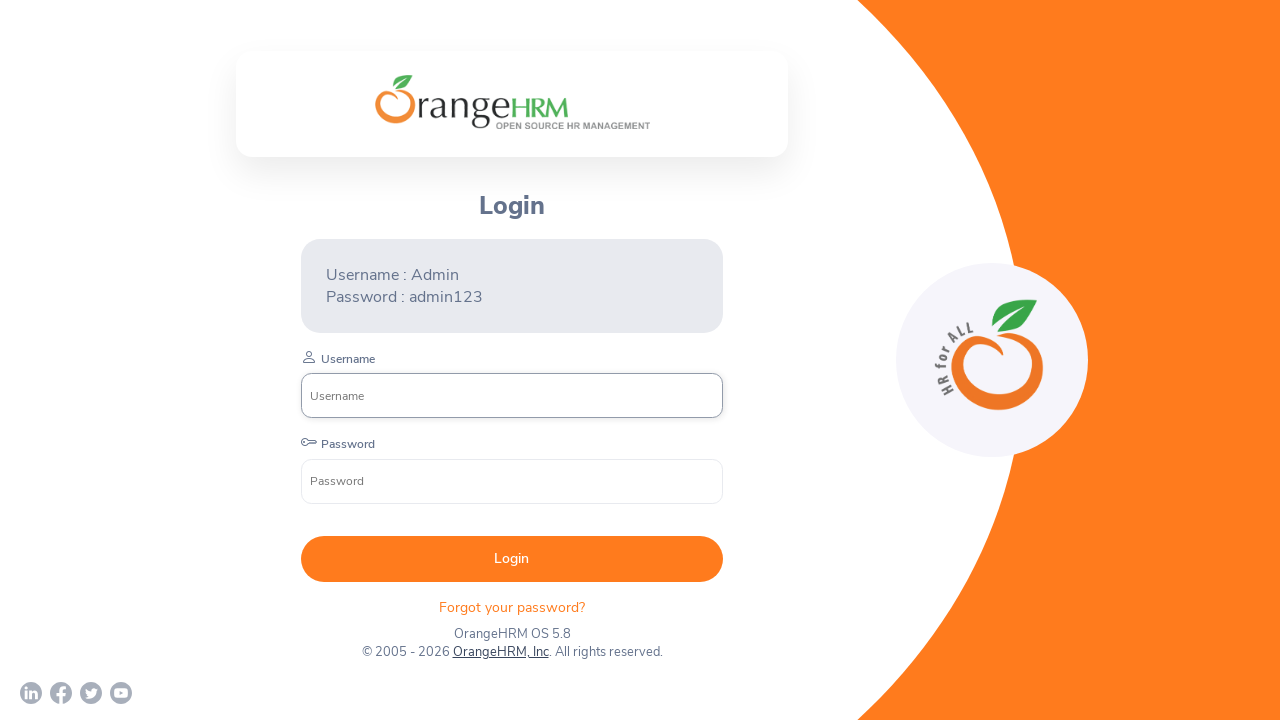